Tests various form interactions on a practice automation page including selecting checkboxes, choosing dropdown options, entering text in a textbox, selecting radio buttons, and clicking a link that opens a new window.

Starting URL: https://rahulshettyacademy.com/AutomationPractice/

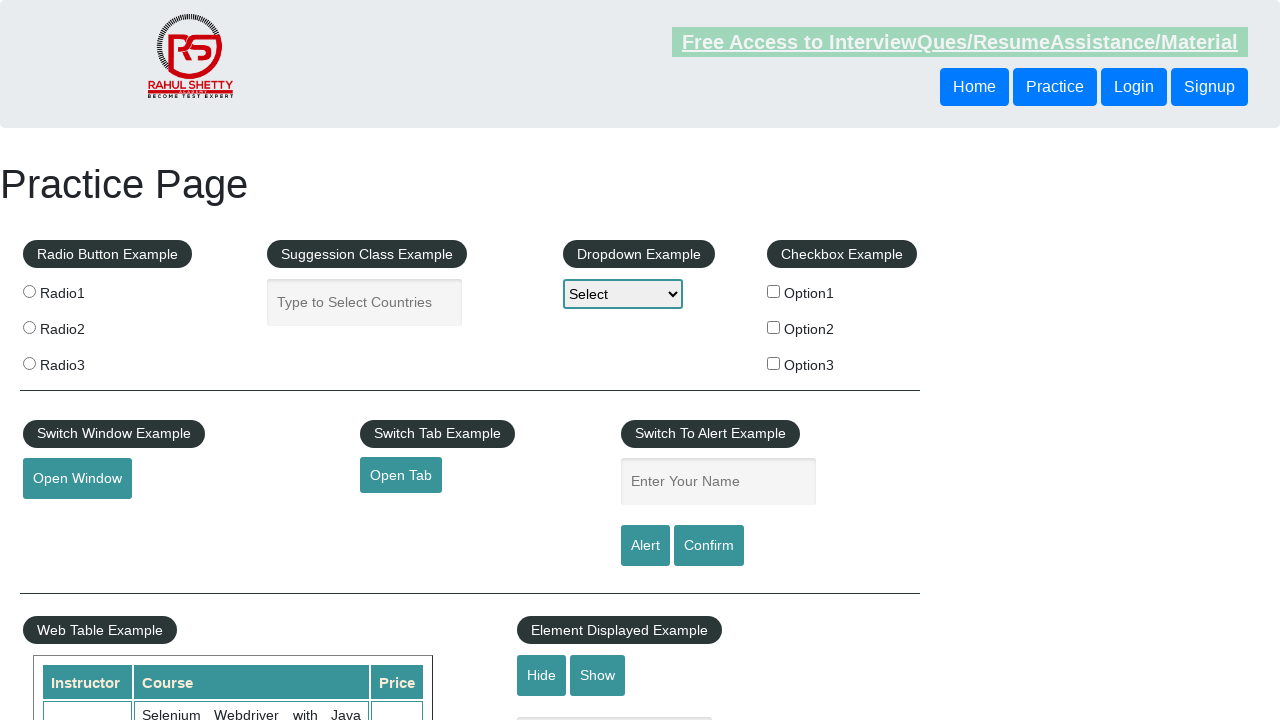

Navigated to practice automation page
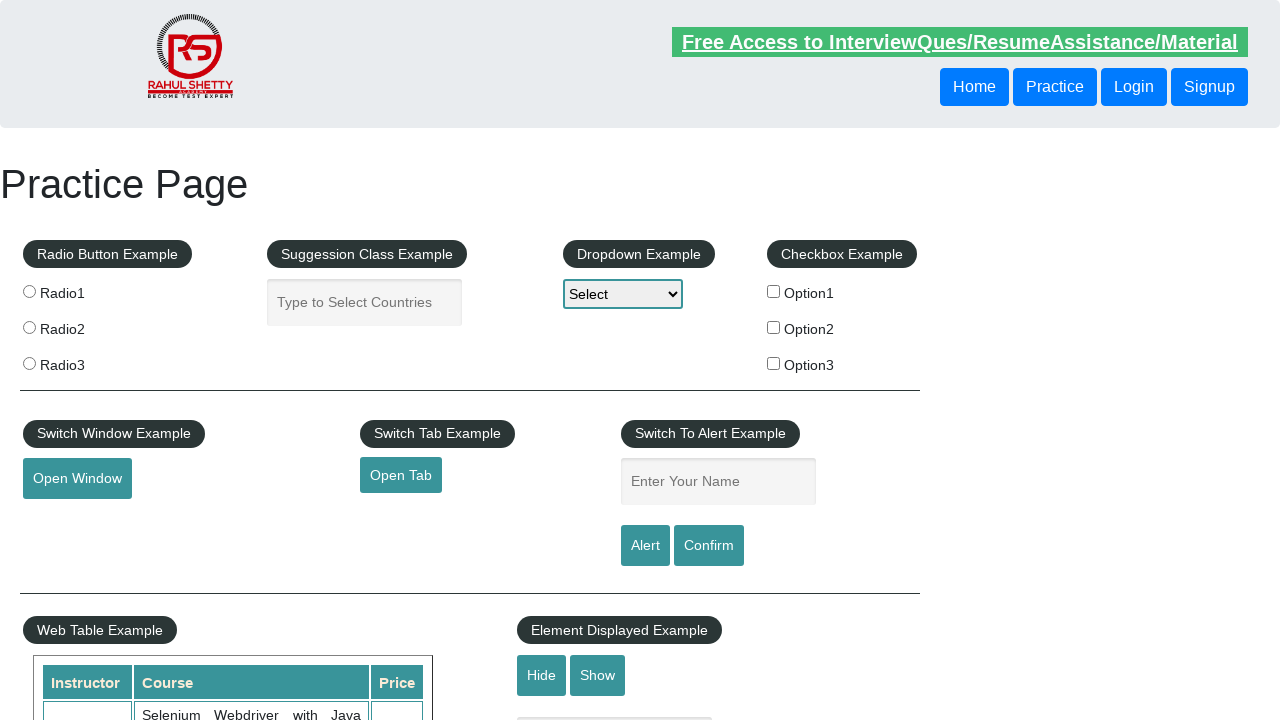

Selected checkbox option 1 at (774, 291) on #checkBoxOption1
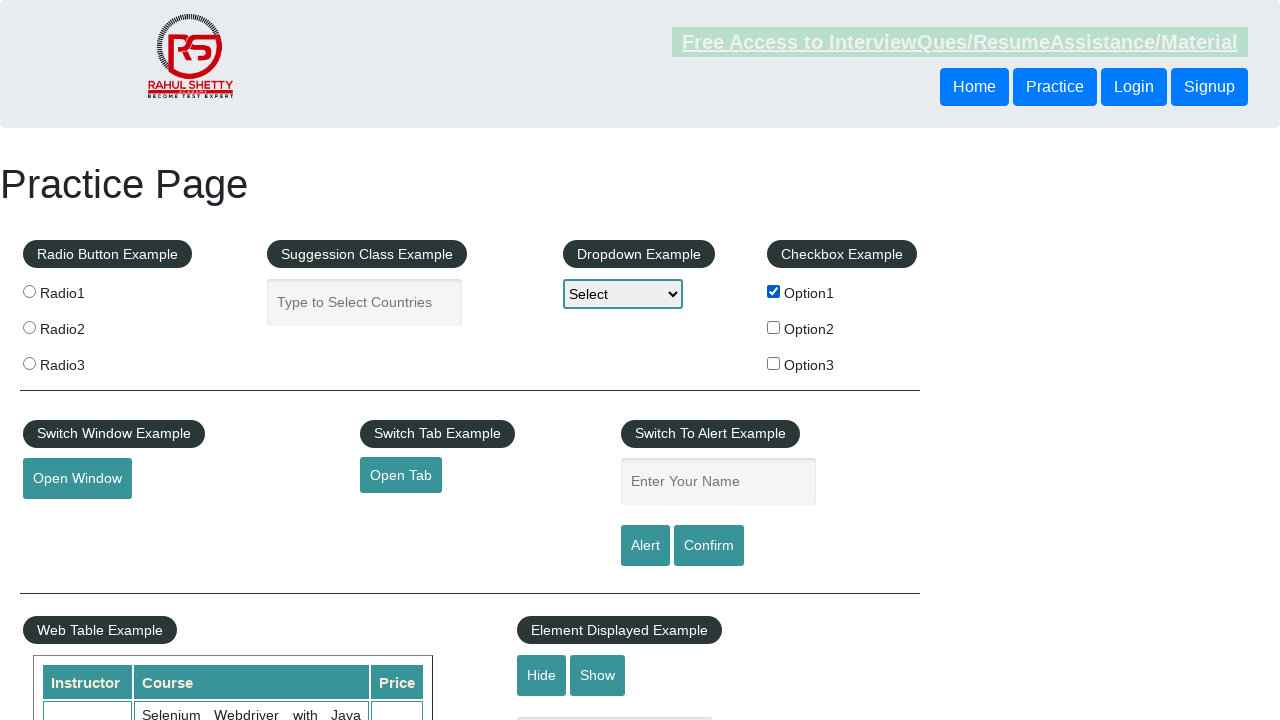

Selected first option from dropdown menu on #dropdown-class-example
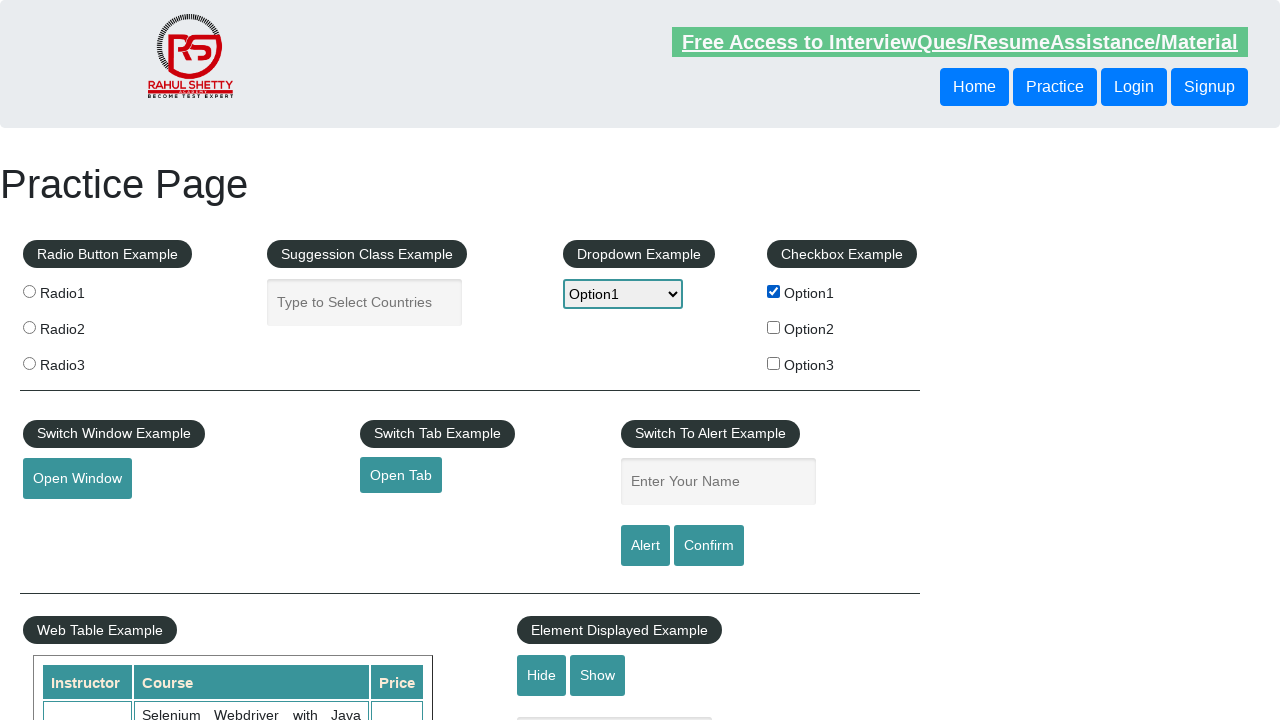

Entered 'hello Everyone!' in autocomplete textbox on #autocomplete
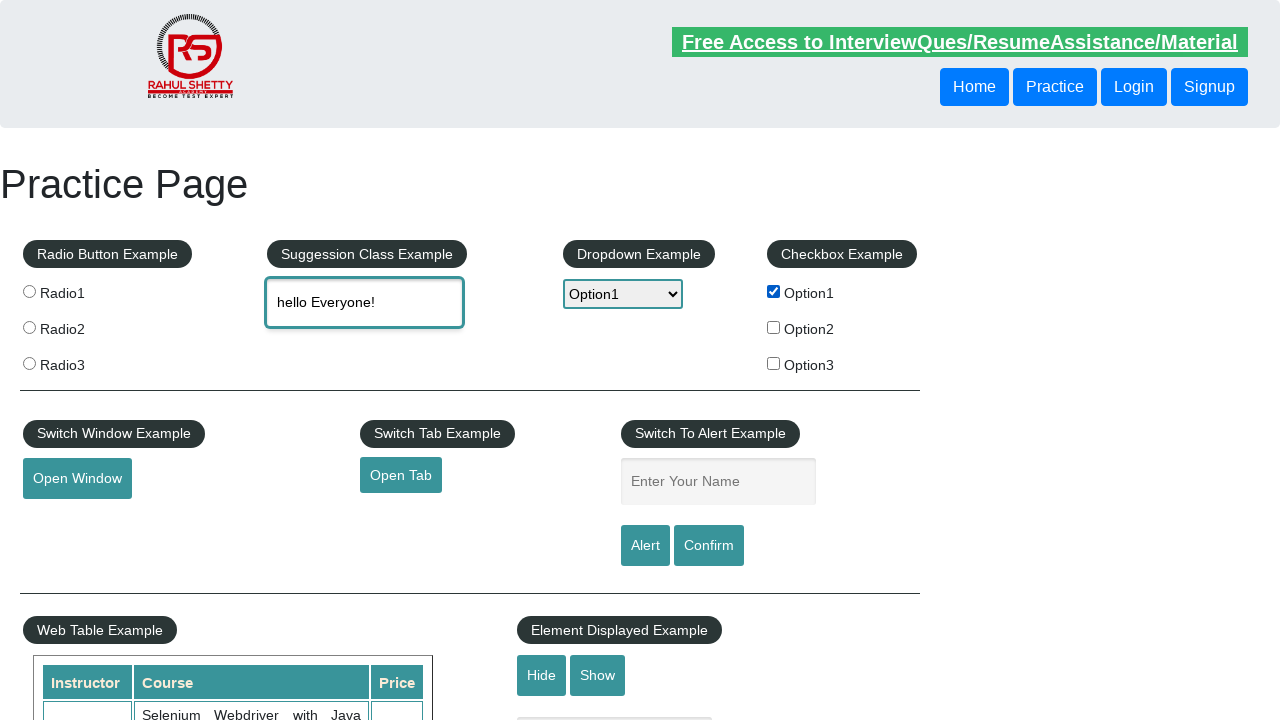

Selected radio button option 1 at (29, 291) on input[value='radio1']
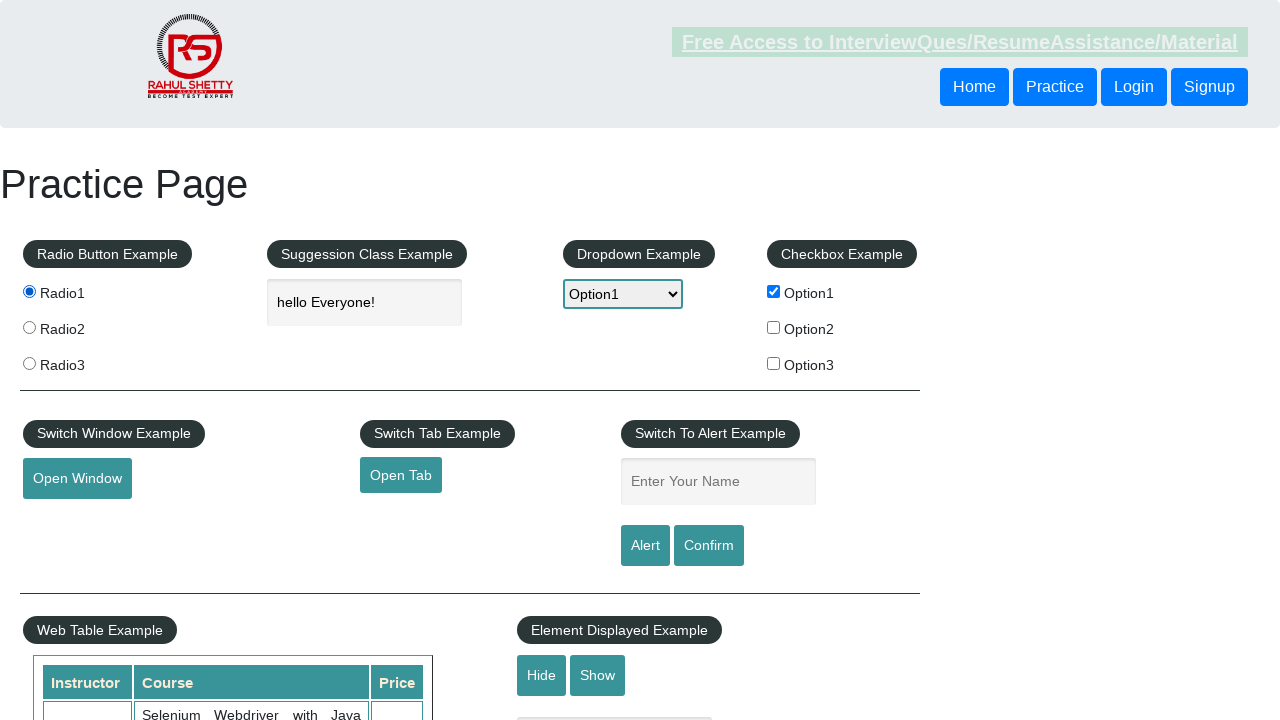

Clicked link to open new window for interview resources at (960, 42) on text=Free Access to InterviewQues/ResumeAssistance/Material
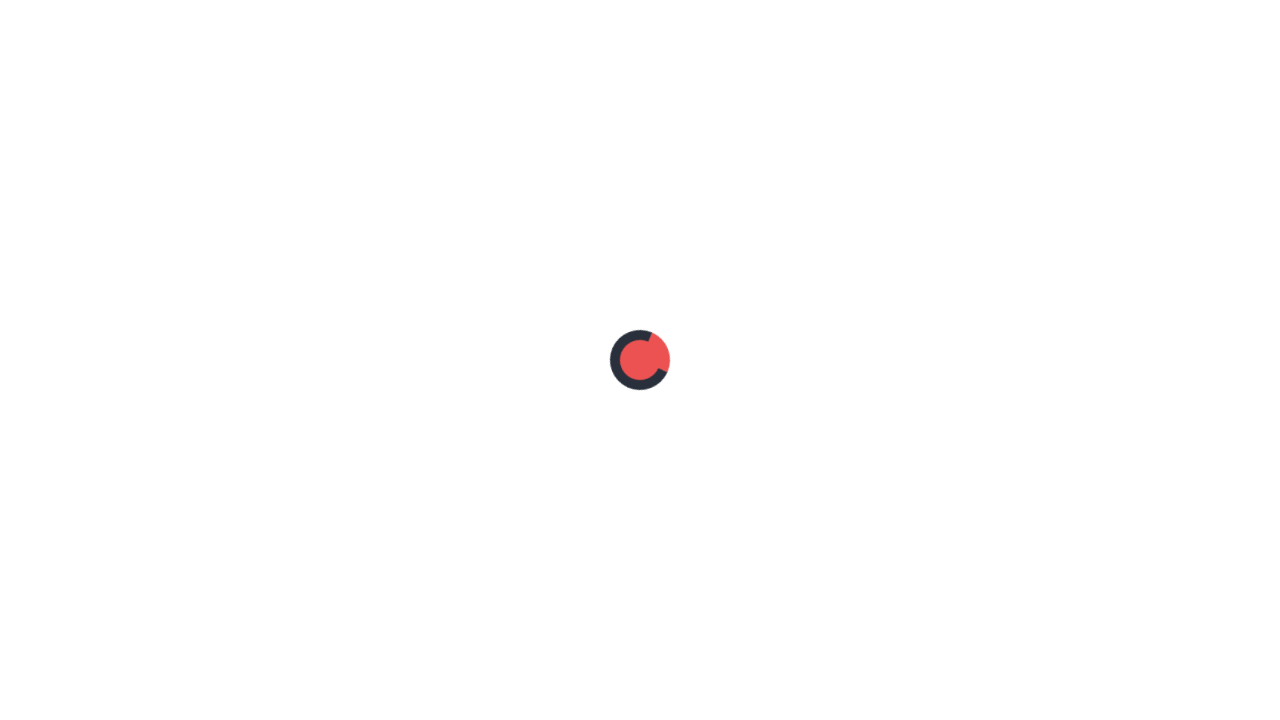

Waited for new window to open
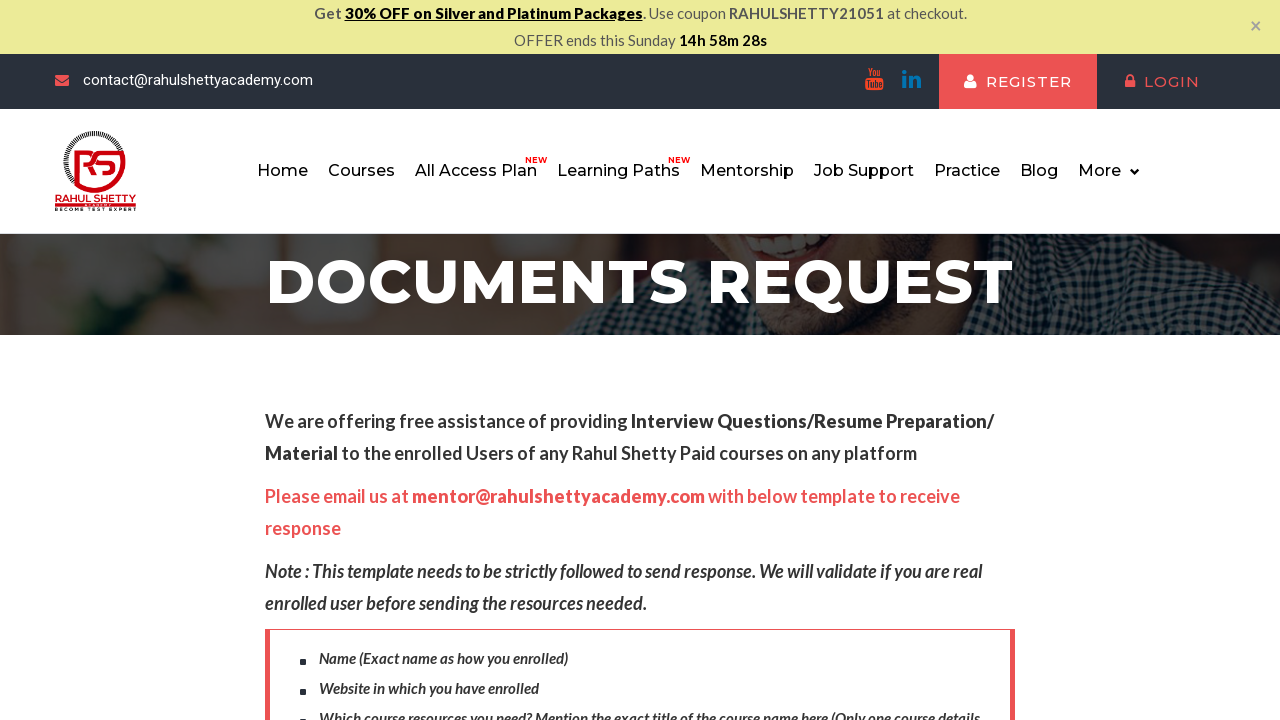

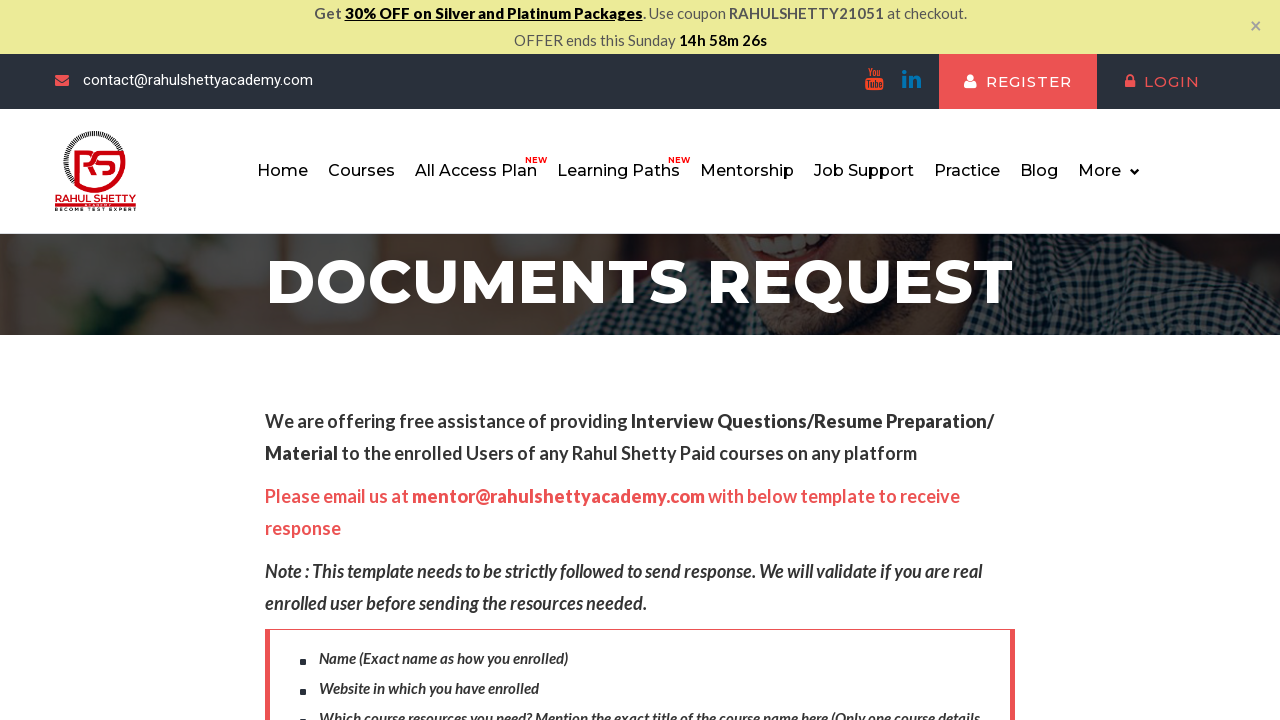